Tests hover functionality on multiple images, verifying that hovering reveals hidden text content for each image

Starting URL: https://practice.cydeo.com/hovers

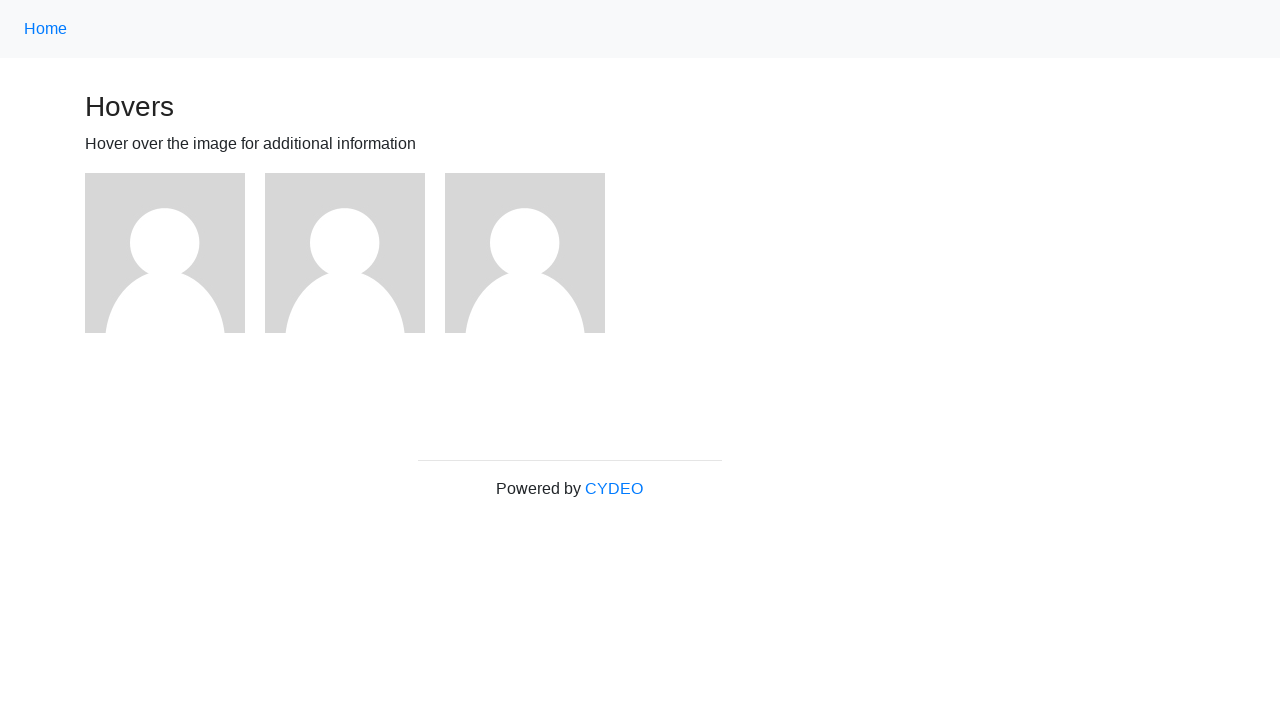

Hovered over the first image at (165, 253) on img >> nth=0
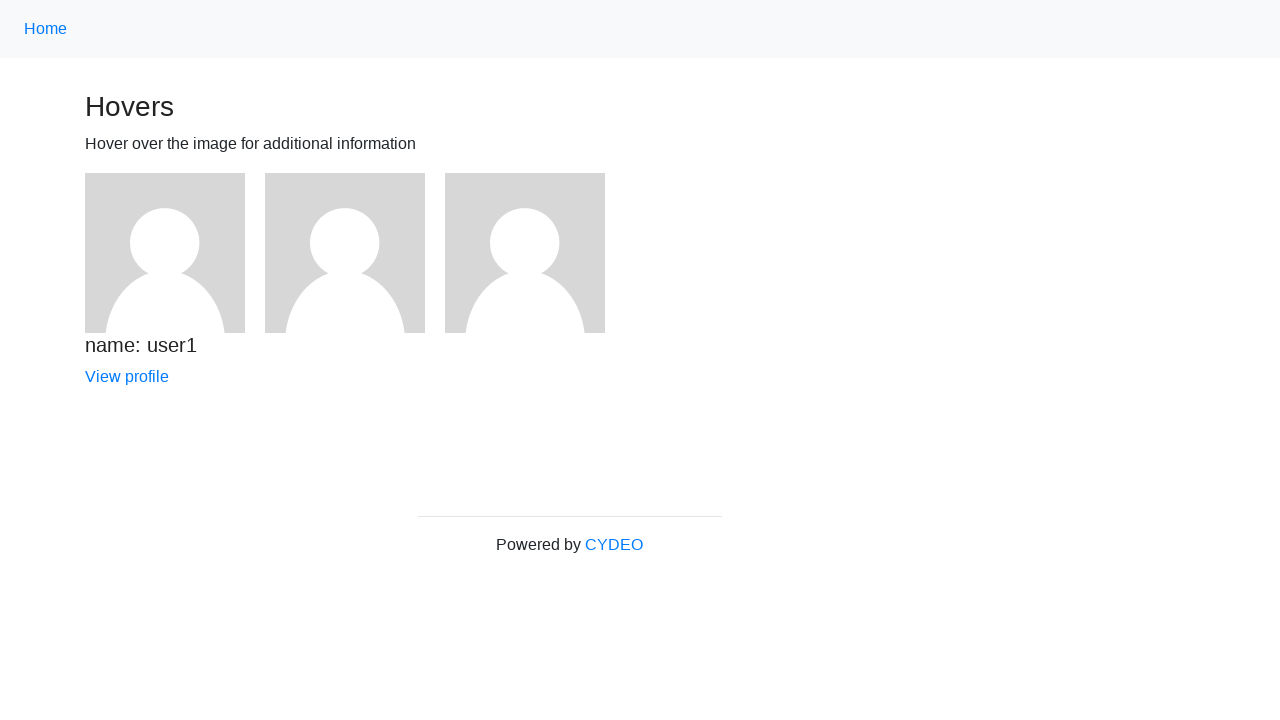

Waited 500ms for hover effect to appear
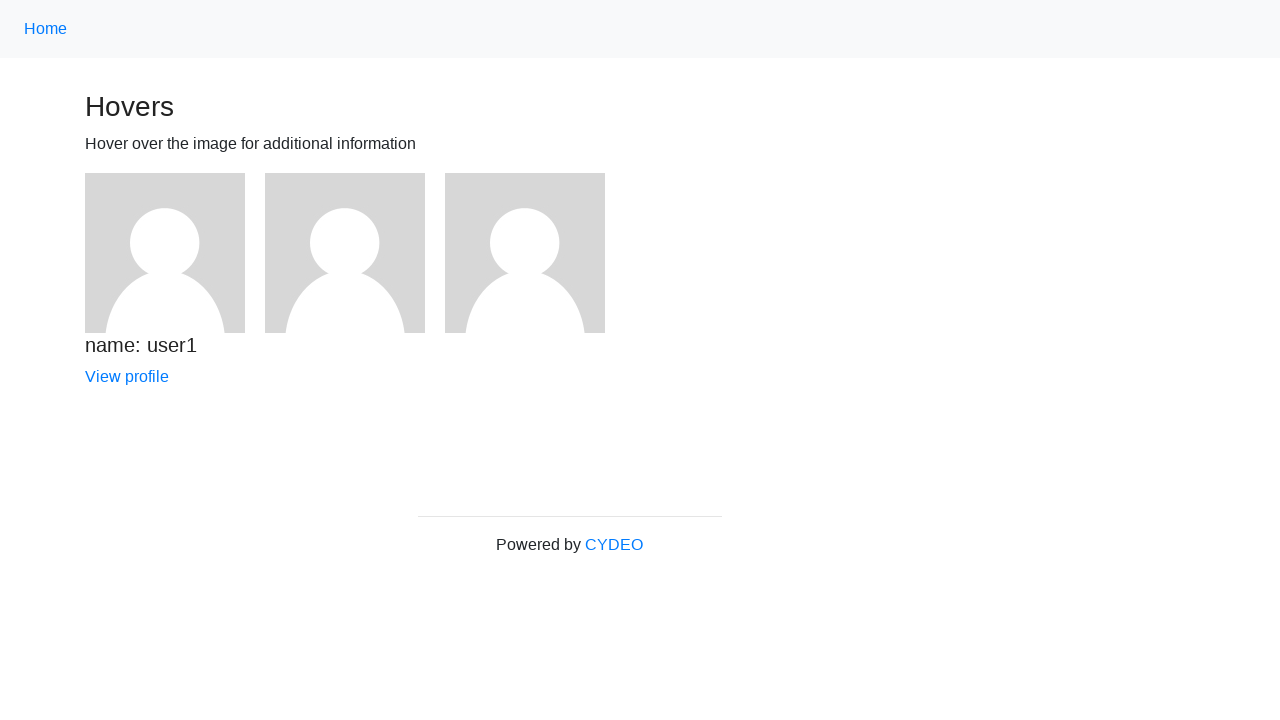

Retrieved first heading text: 'name: user1'
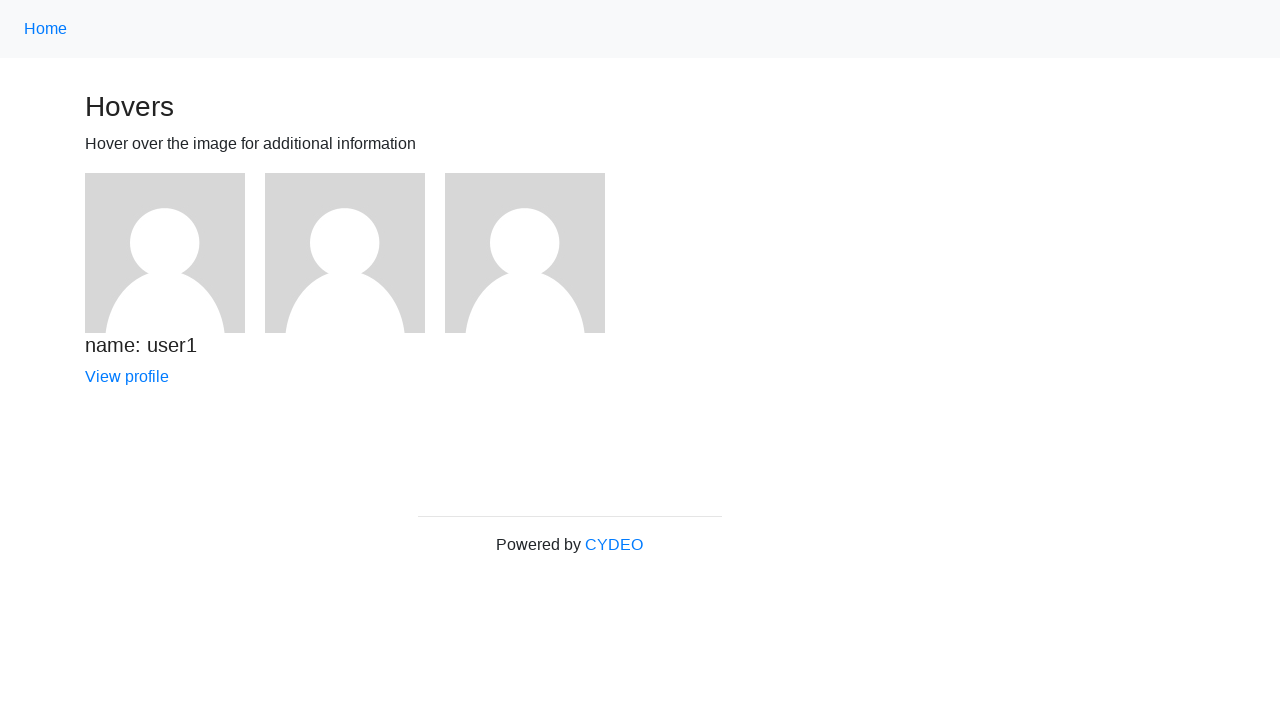

Checked visibility of first heading: True
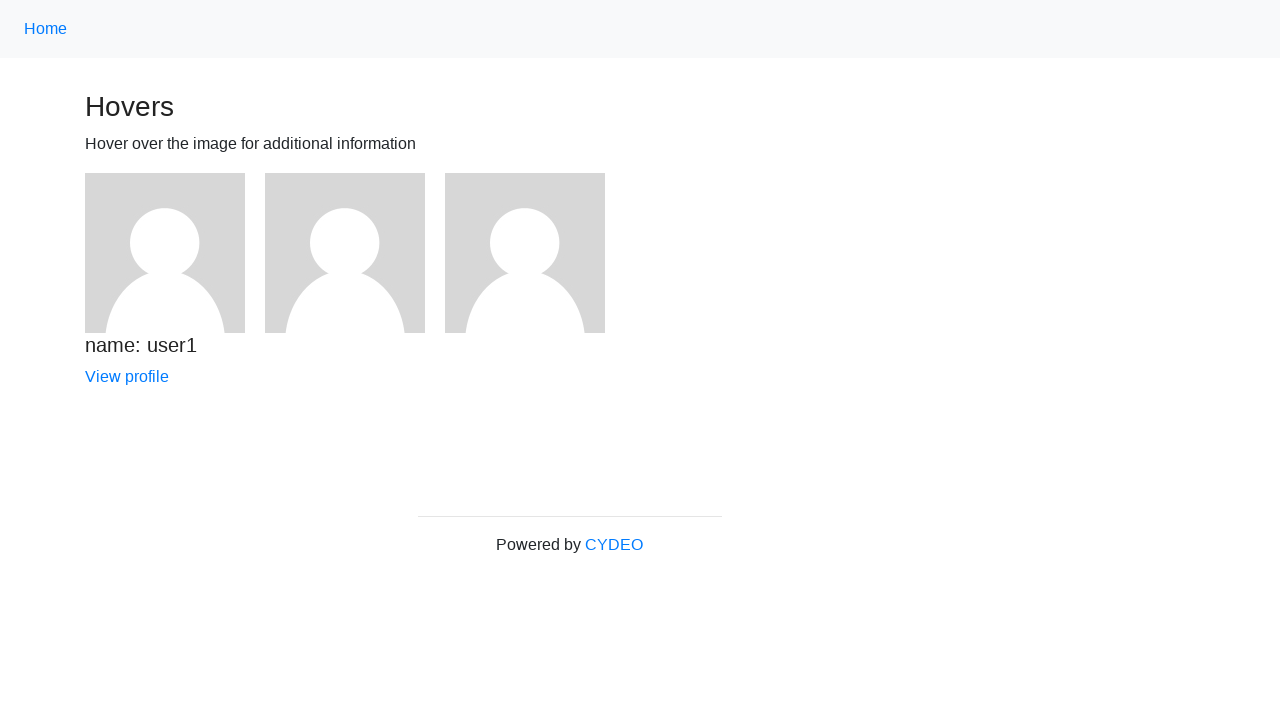

Hovered over the third image at (525, 253) on img >> nth=2
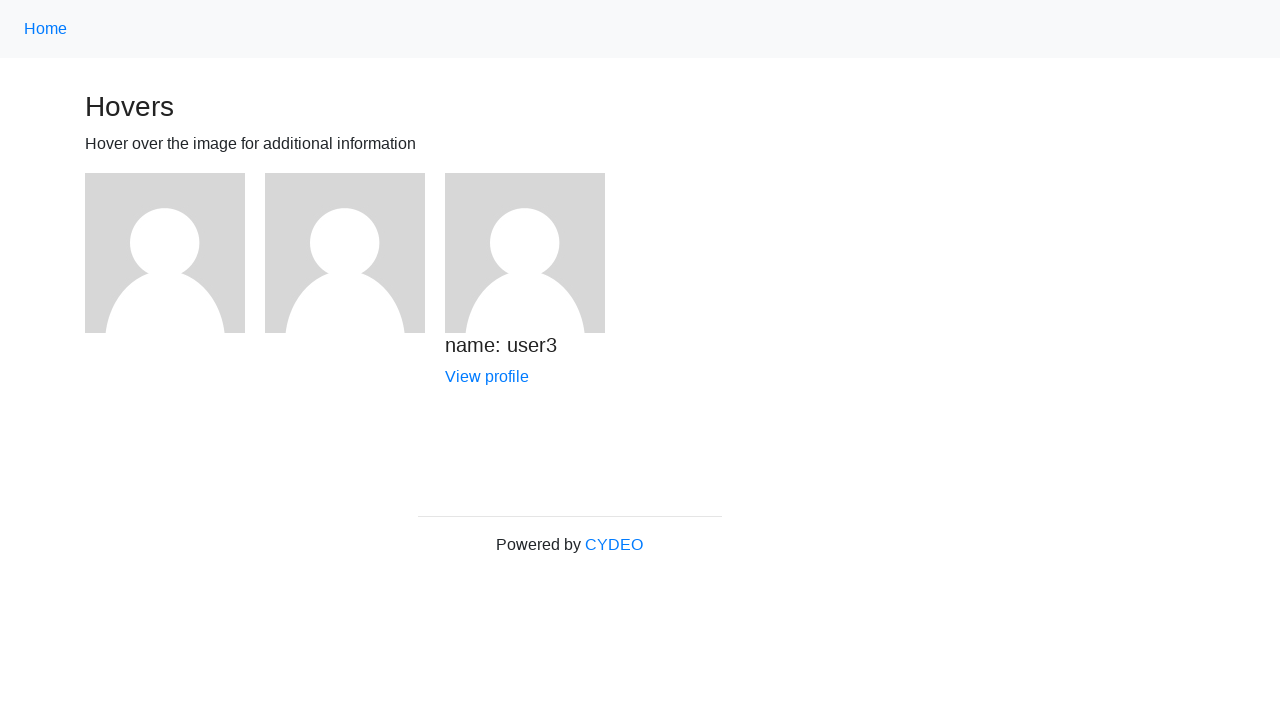

Waited 500ms for hover effect to appear
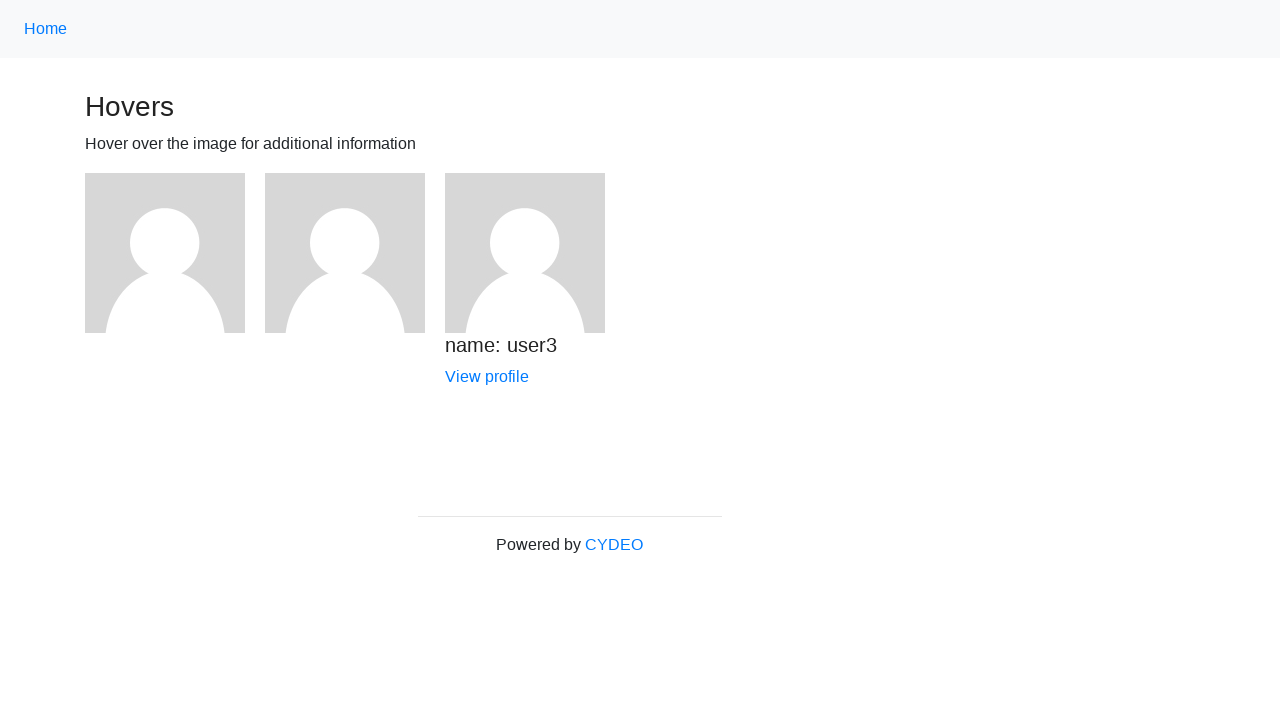

Retrieved third heading text: 'name: user3'
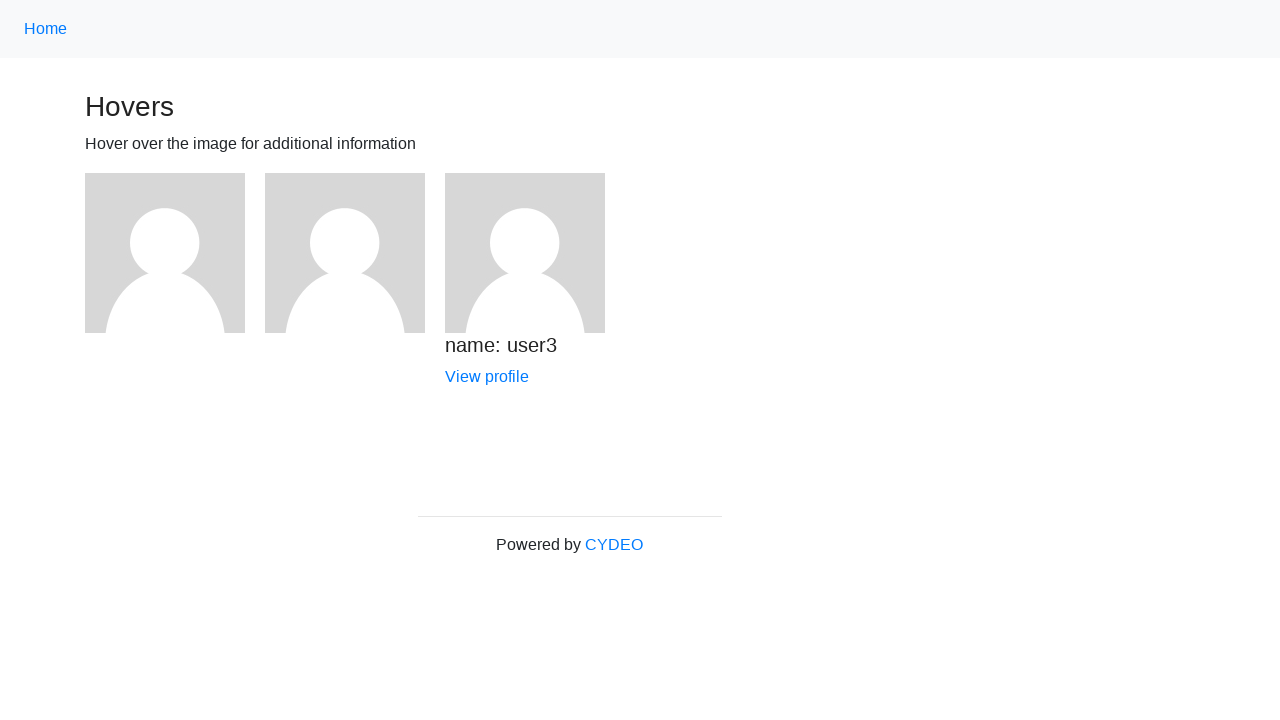

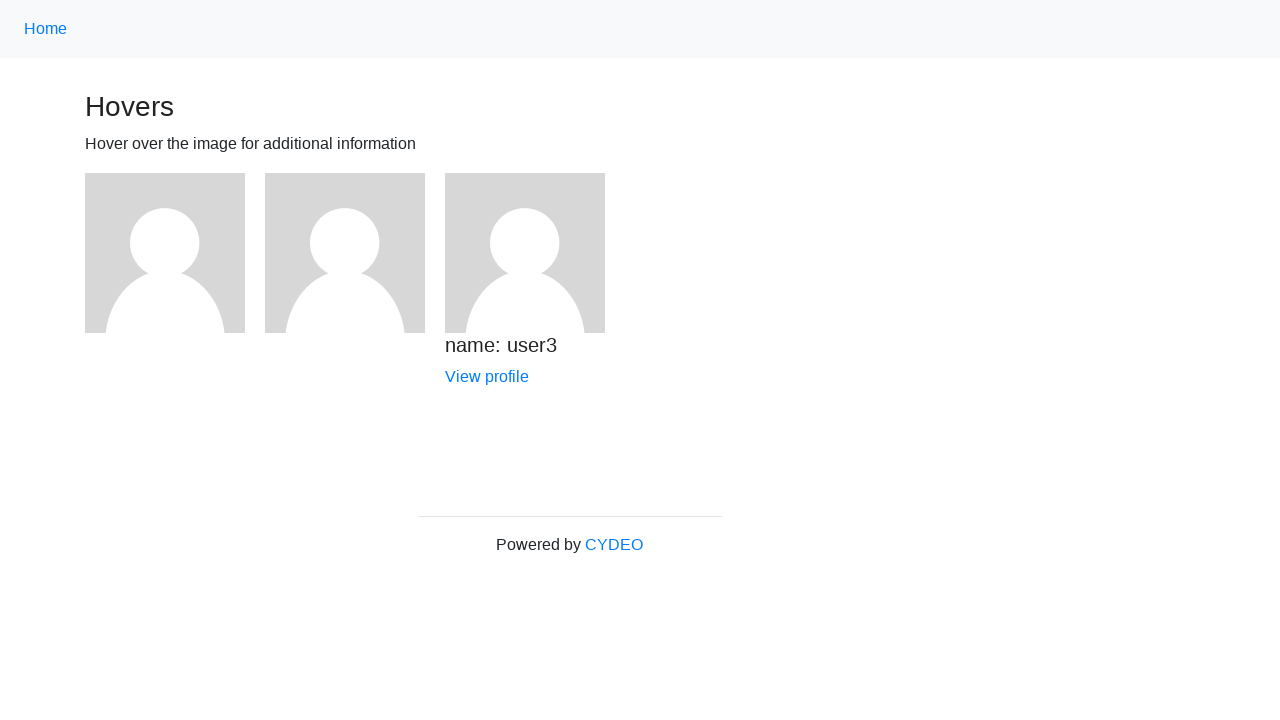